Tests JQuery UI Menus page to verify the Disabled menu item state

Starting URL: http://the-internet.herokuapp.com/

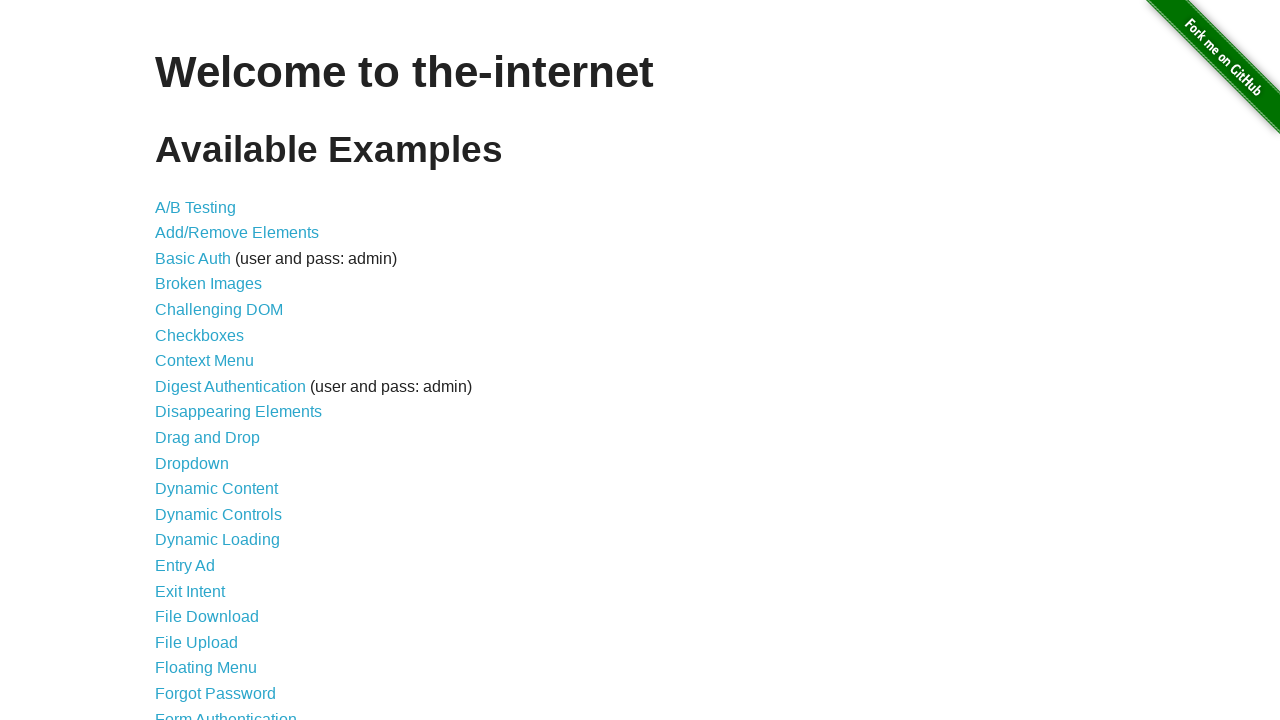

Clicked JQuery UI Menus link at (216, 360) on internal:role=link[name="JQuery UI Menus"i]
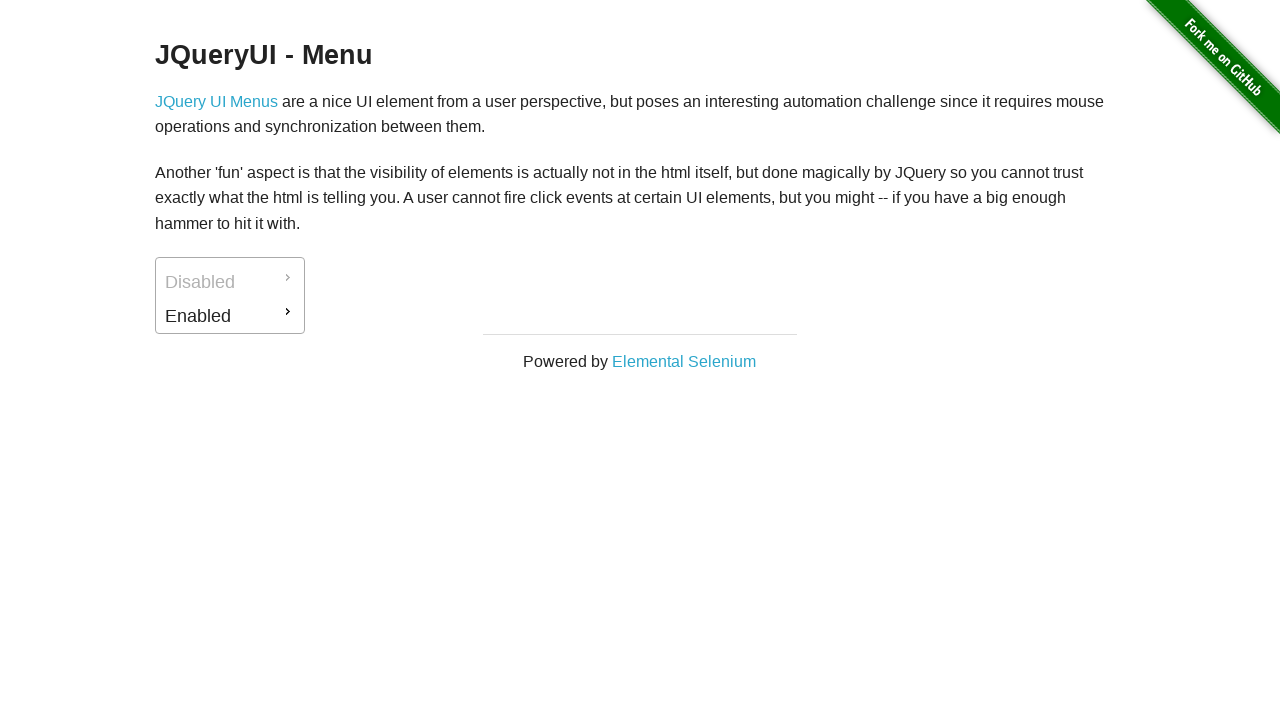

Verified disabled menu item exists
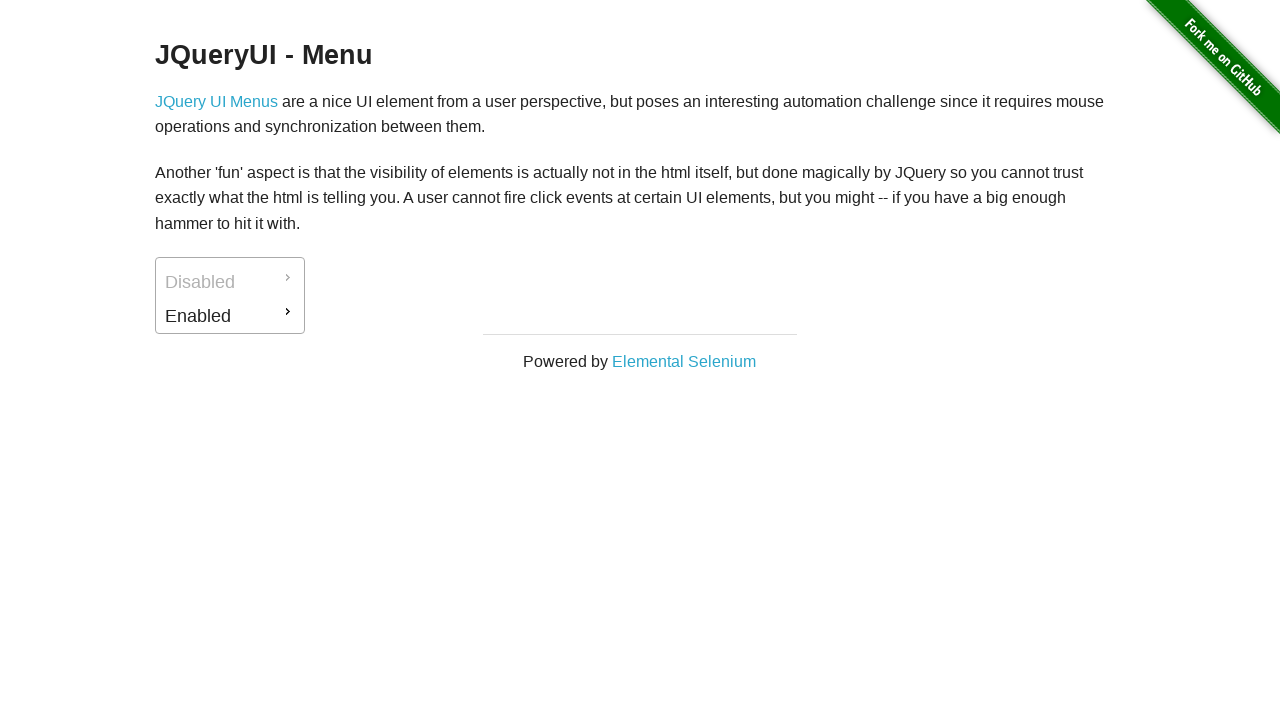

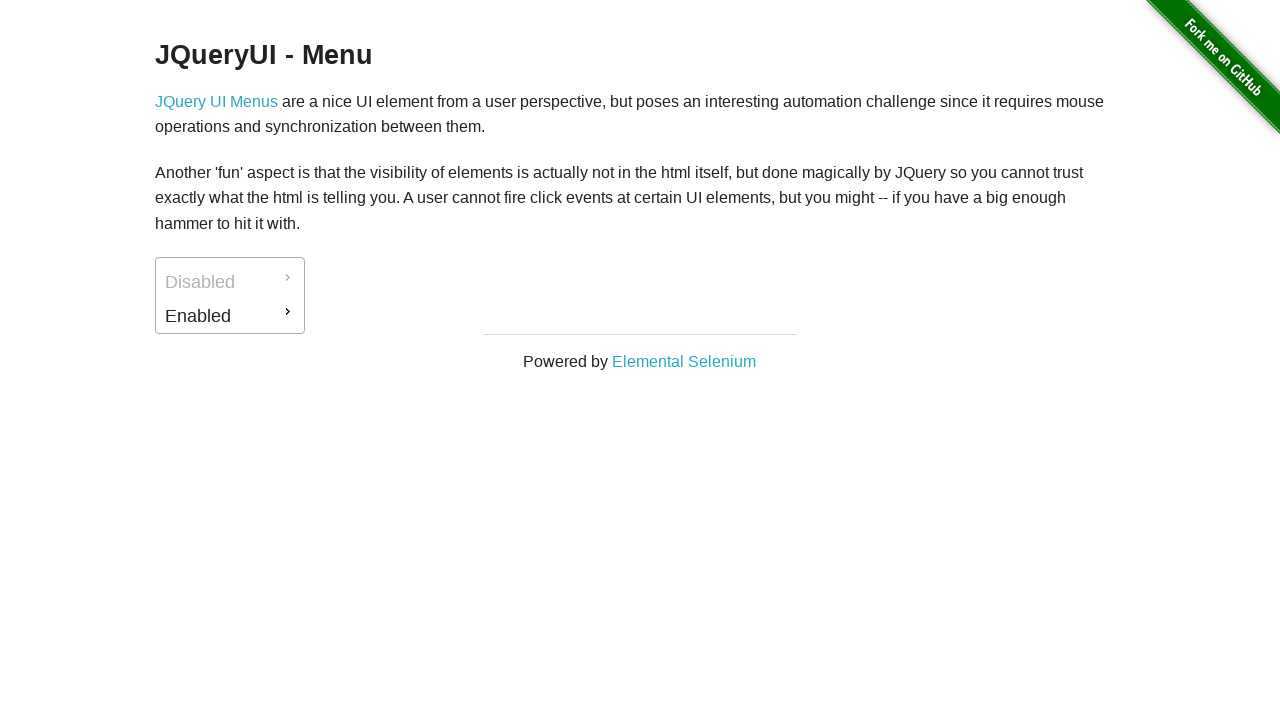